Tests searching for a company's stock number by entering a company name in the search field and submitting the form to retrieve results.

Starting URL: https://pchome.megatime.com.tw/search

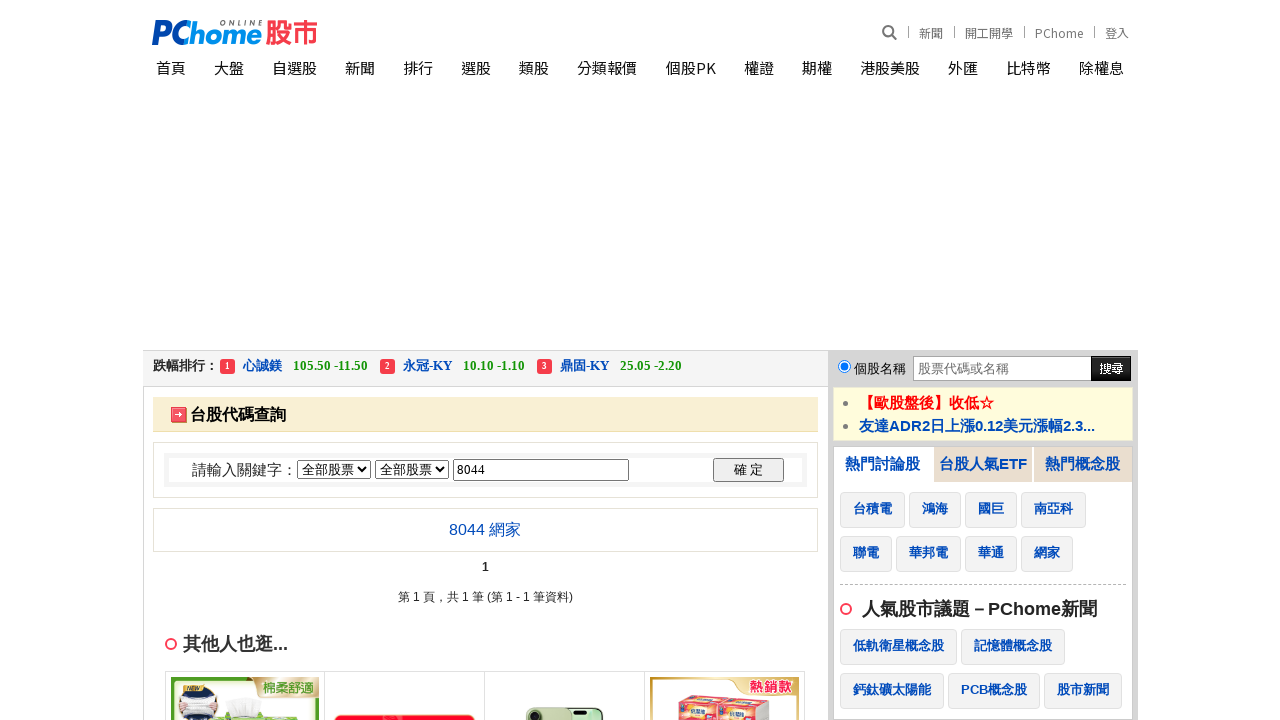

Double-clicked search field to select existing text at (541, 470) on input[name='search_text_table']
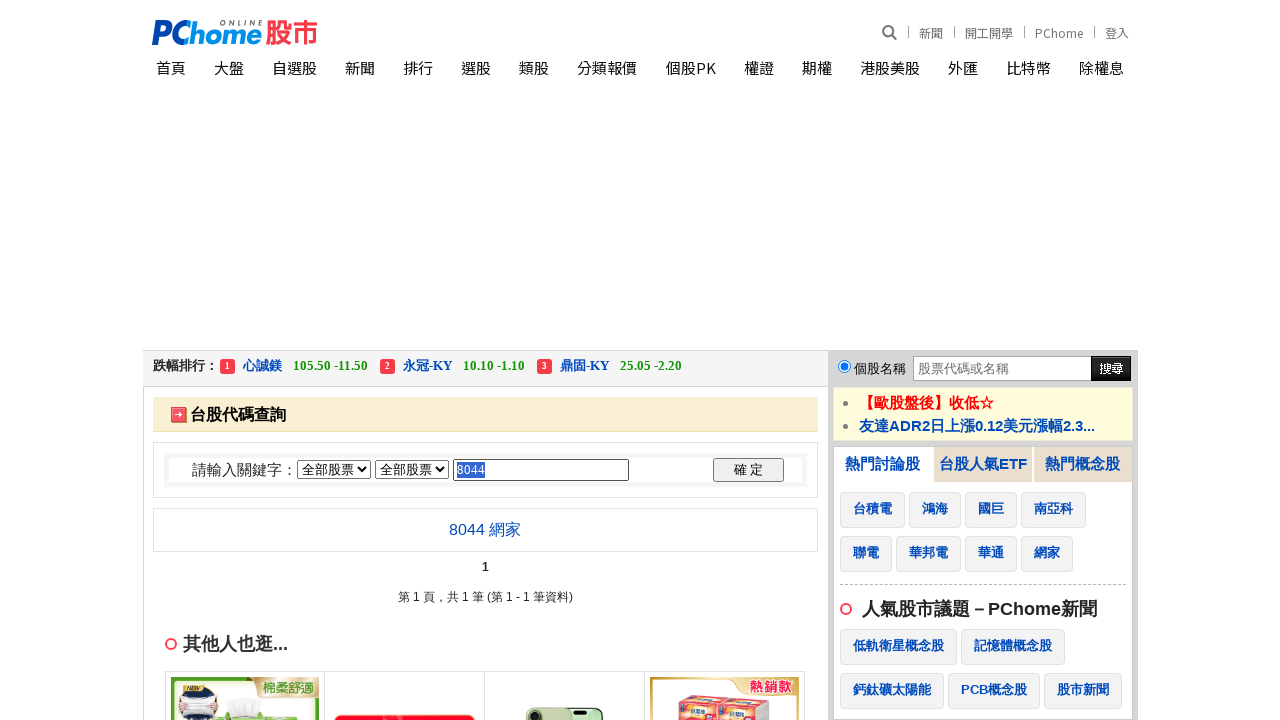

Entered company name '台積電' in search field on input[name='search_text_table']
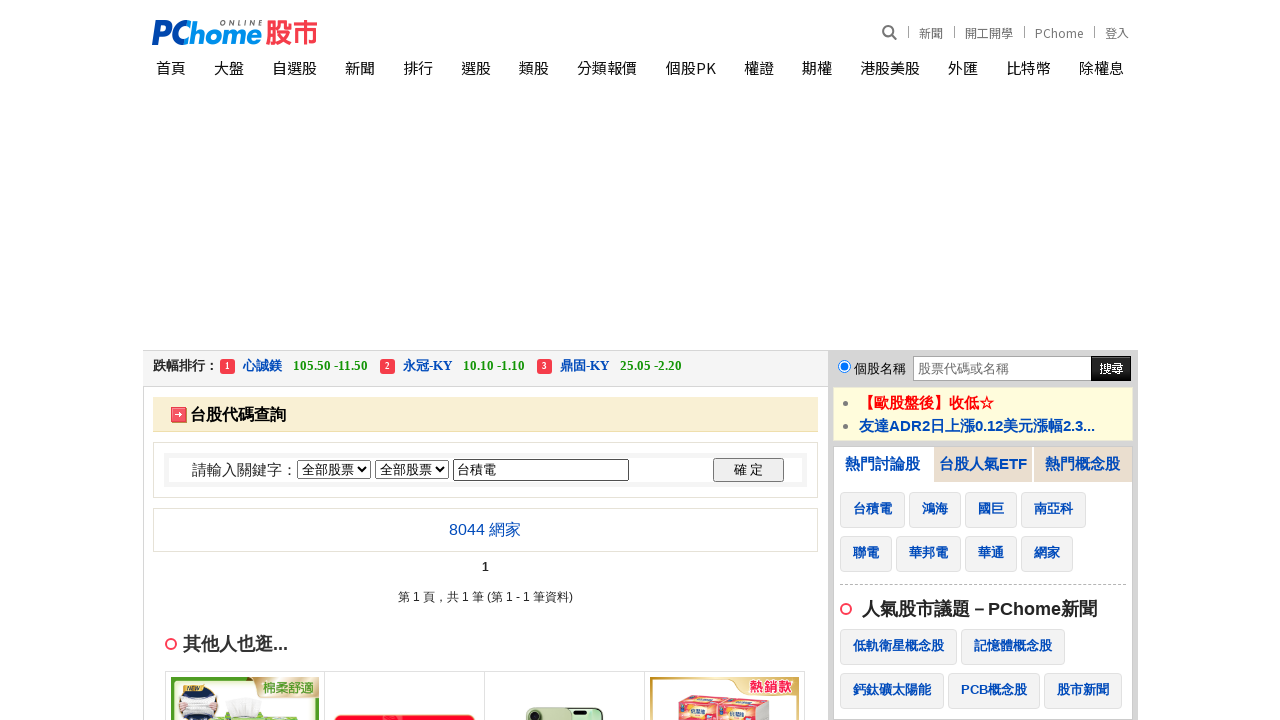

Pressed Enter to submit search for stock number on input[name='search_text_table']
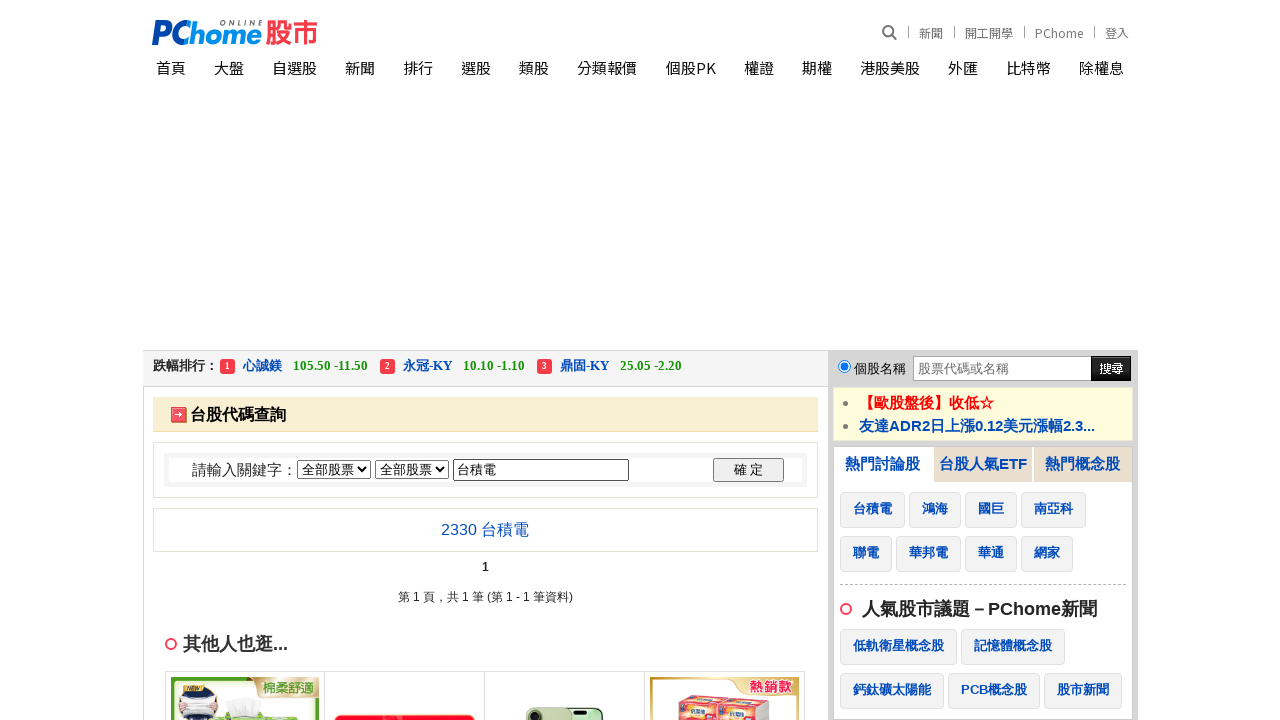

Search results loaded with company stock information
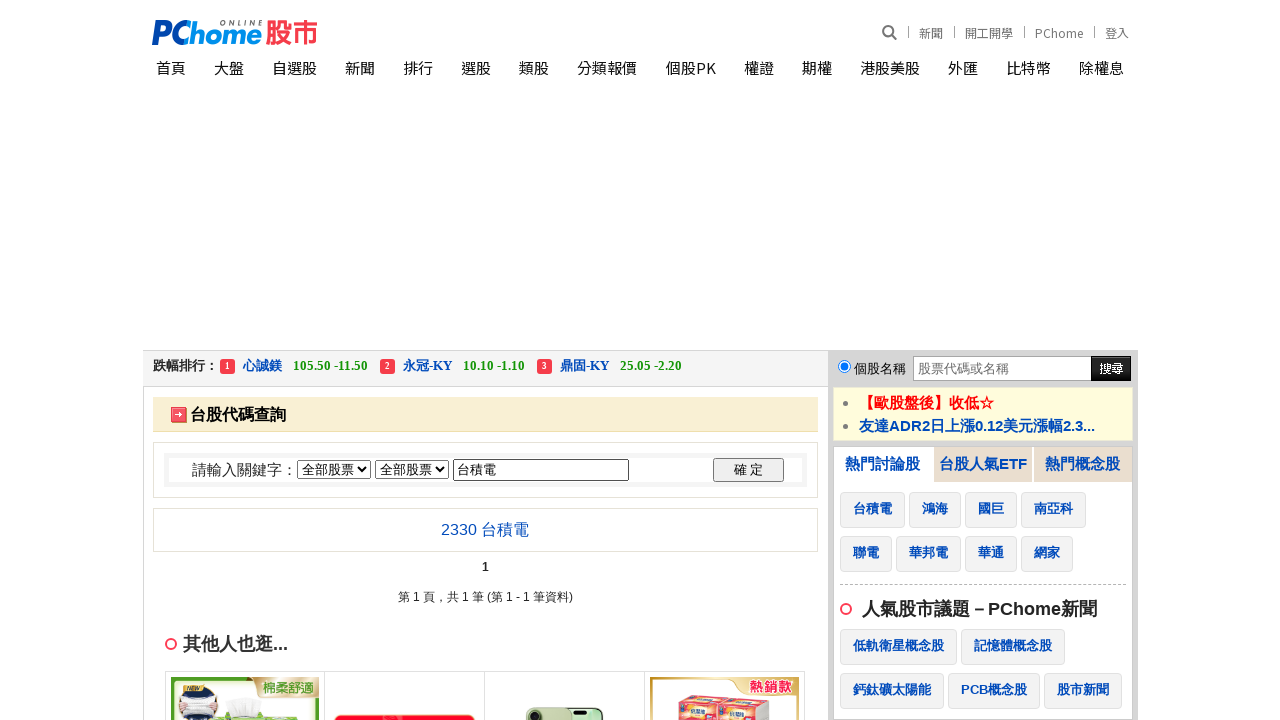

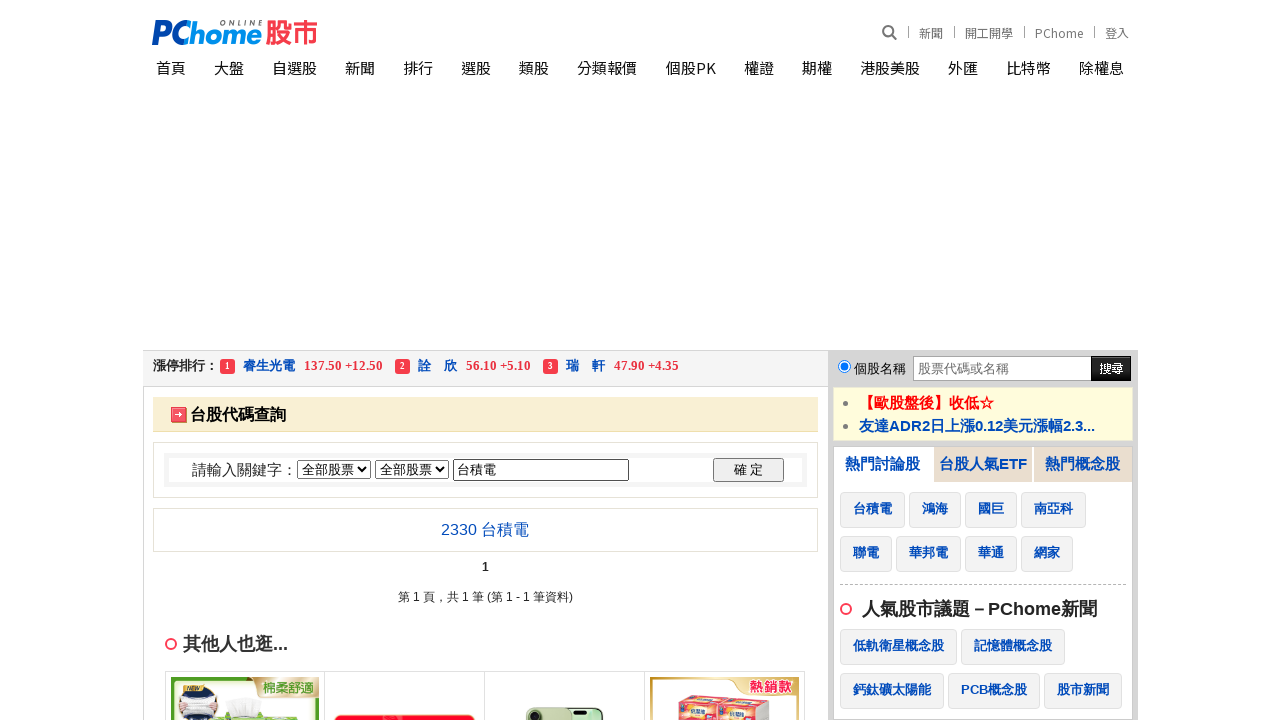